Tests the Nova Poshta package tracking functionality by entering an invoice number and verifying the status message is displayed

Starting URL: https://tracking.novaposhta.ua/#/uk

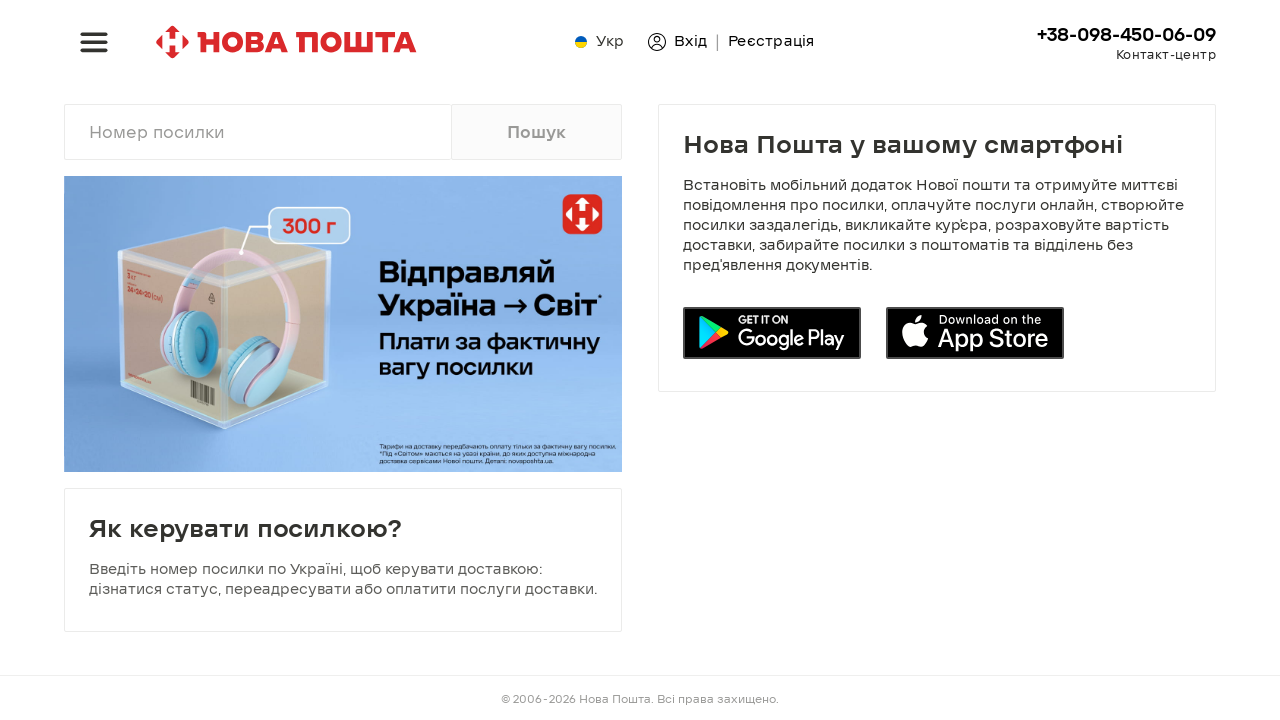

Tracking input field is present on the page
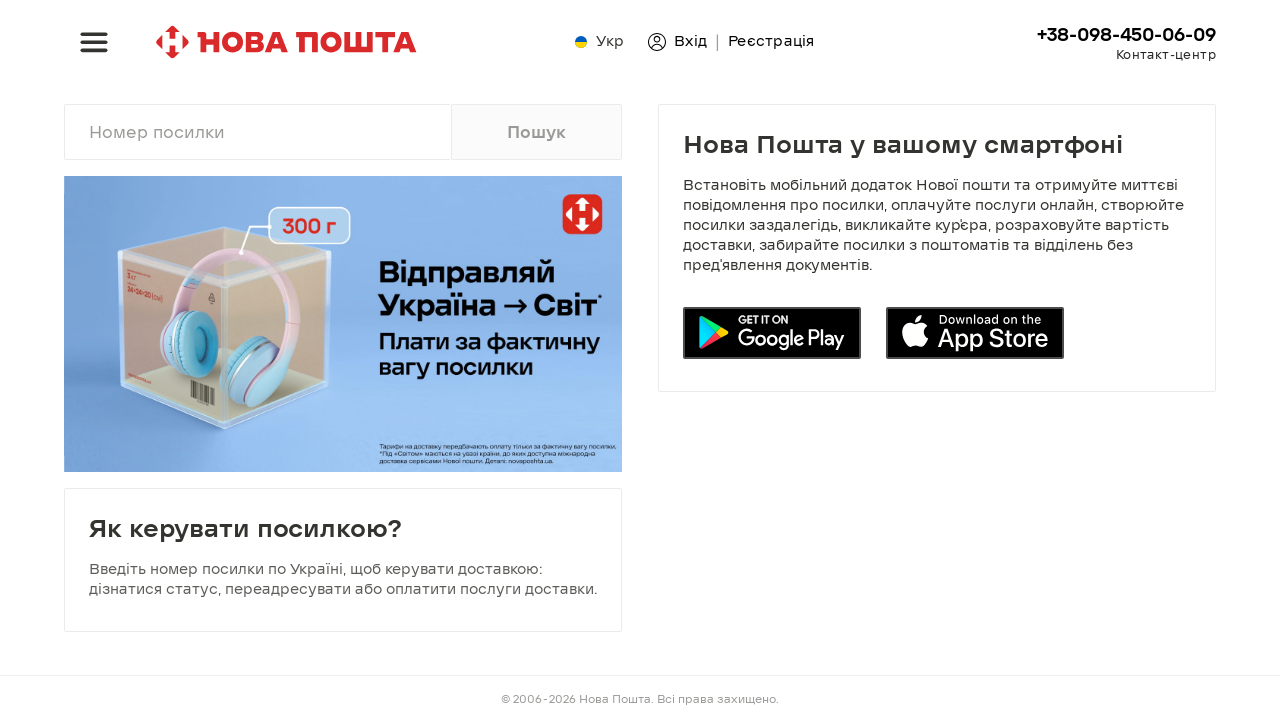

Cleared the tracking input field on xpath=//input[@placeholder='Номер посилки']
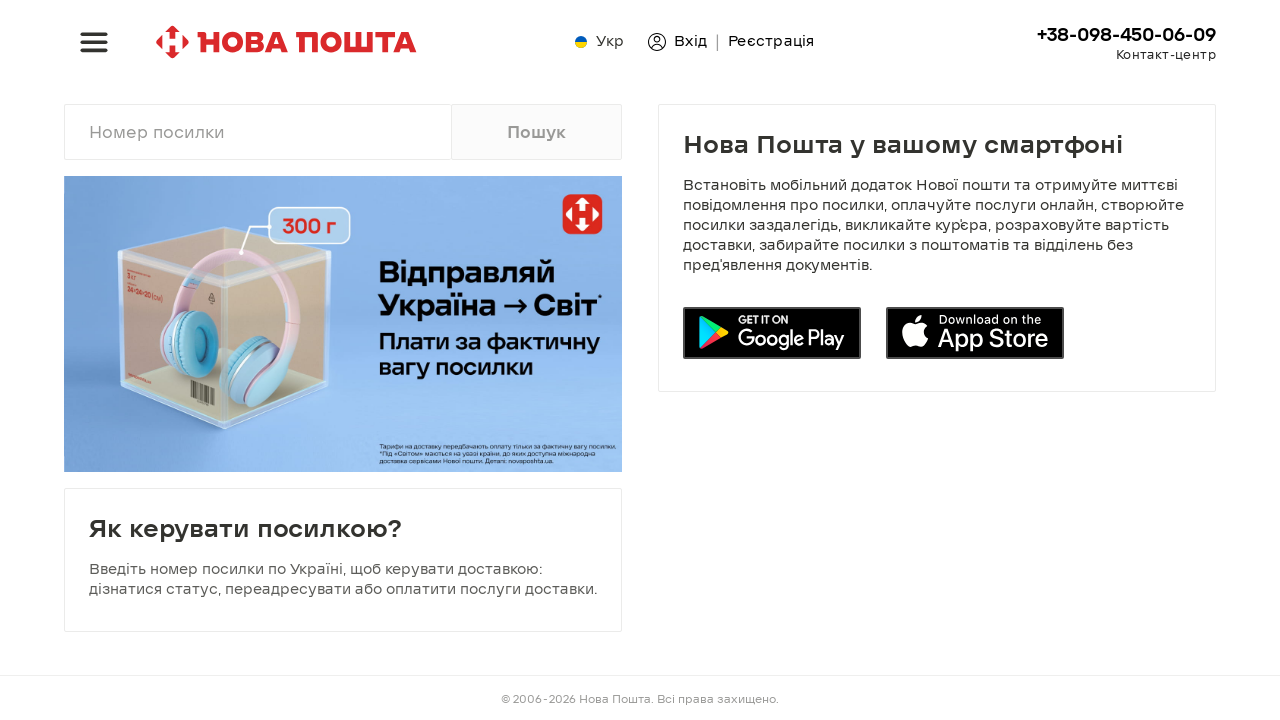

Entered invoice number '20450123456789' into the tracking field on xpath=//input[@placeholder='Номер посилки']
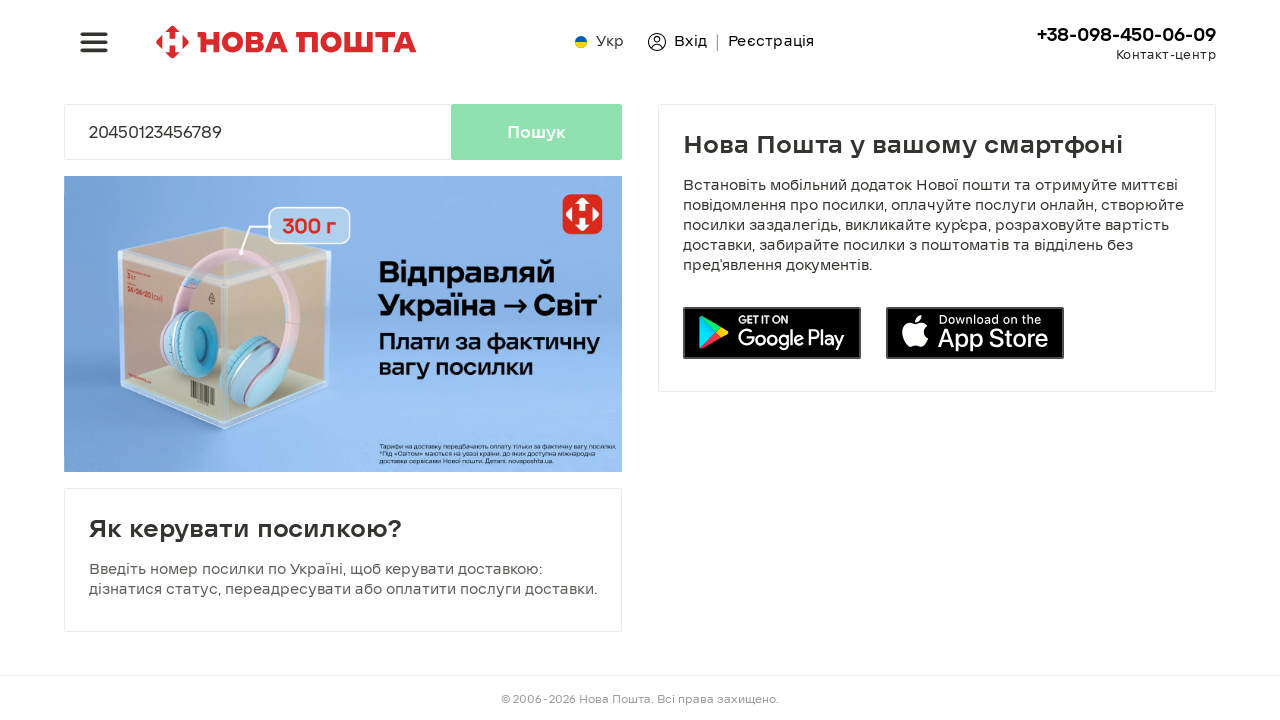

Pressed Enter to submit the tracking request on xpath=//input[@placeholder='Номер посилки']
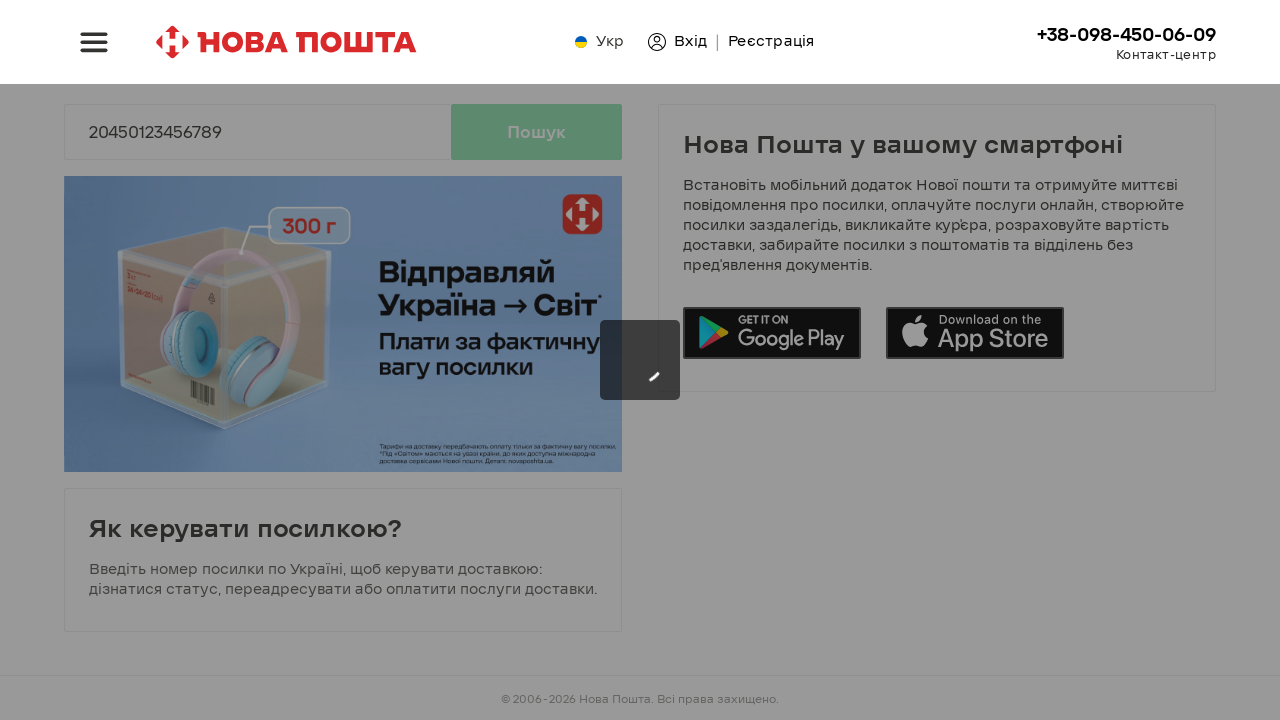

Status message appeared after tracking submission
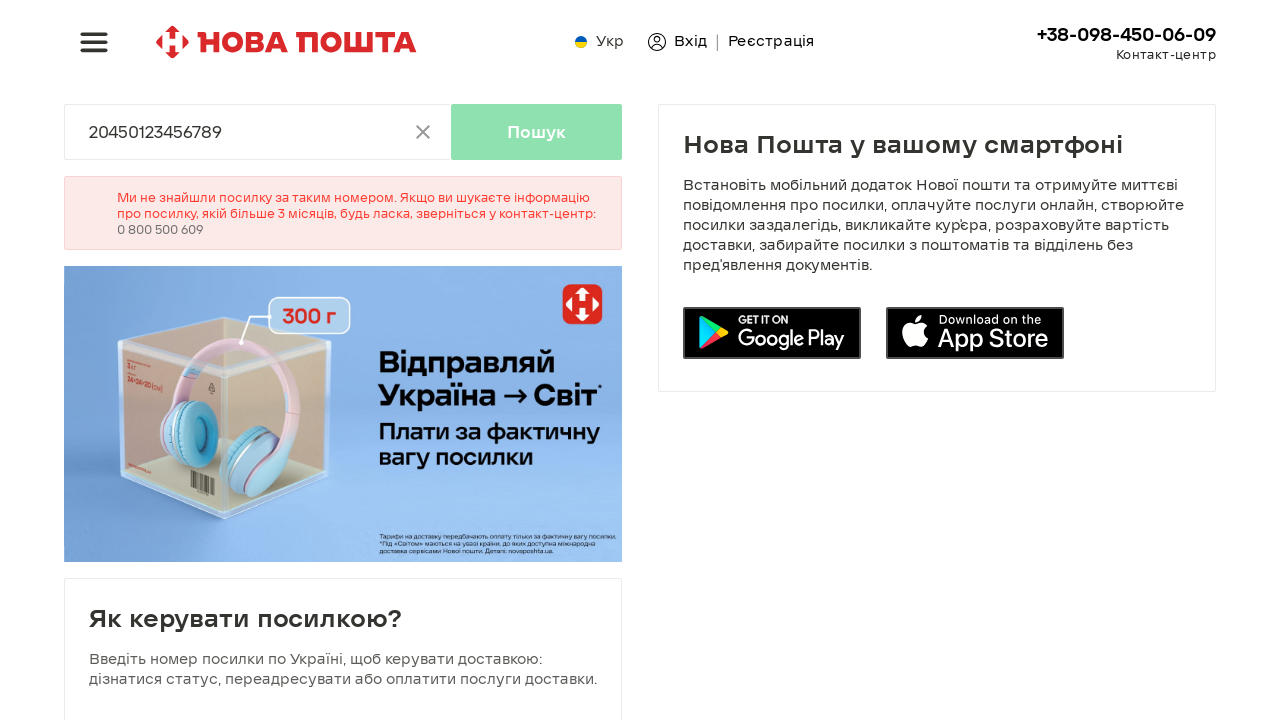

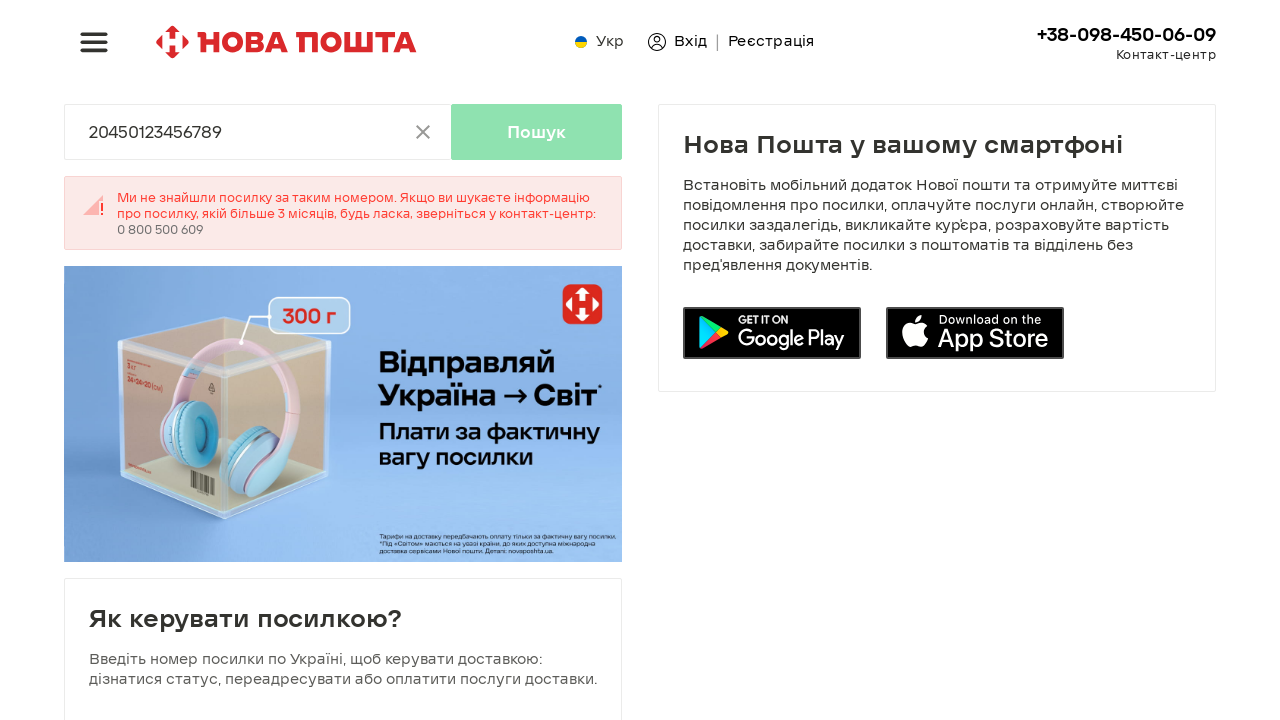